Tests a dynamic loading page where clicking a Start button triggers a loading bar, then waits for and verifies that "Hello World" finish text appears after the loading completes.

Starting URL: http://the-internet.herokuapp.com/dynamic_loading/2

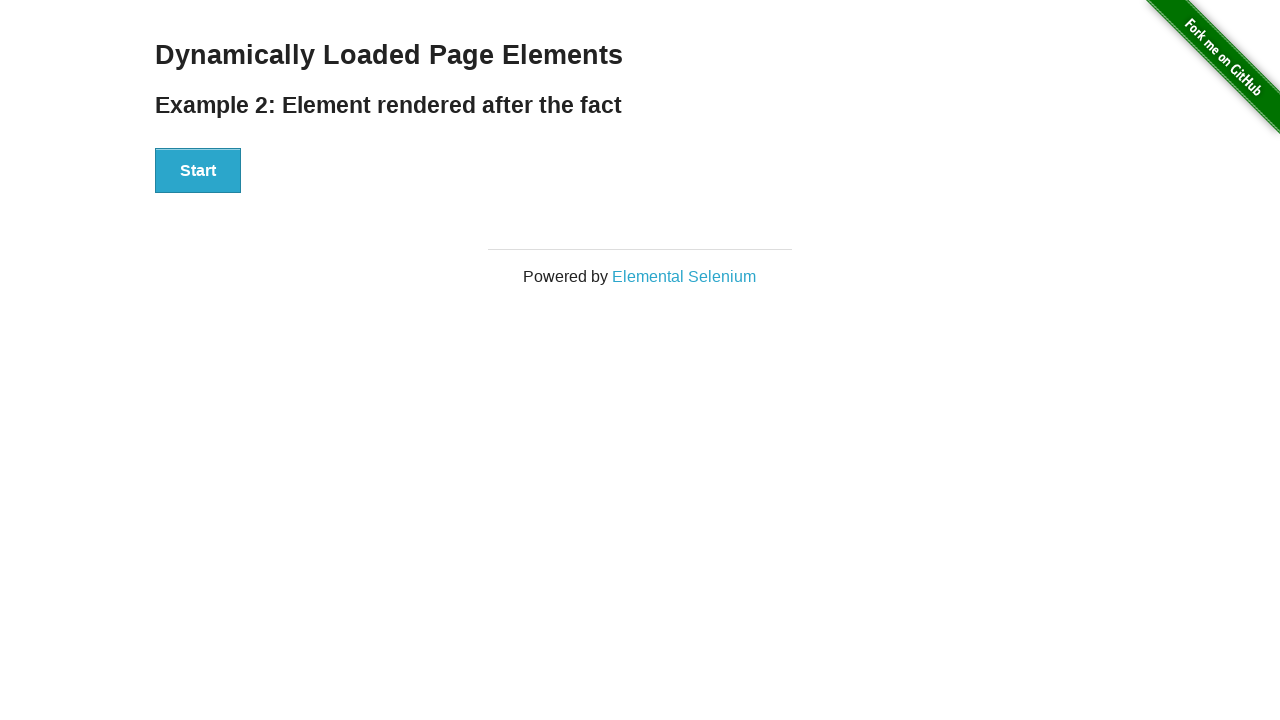

Clicked Start button to trigger dynamic loading at (198, 171) on #start button
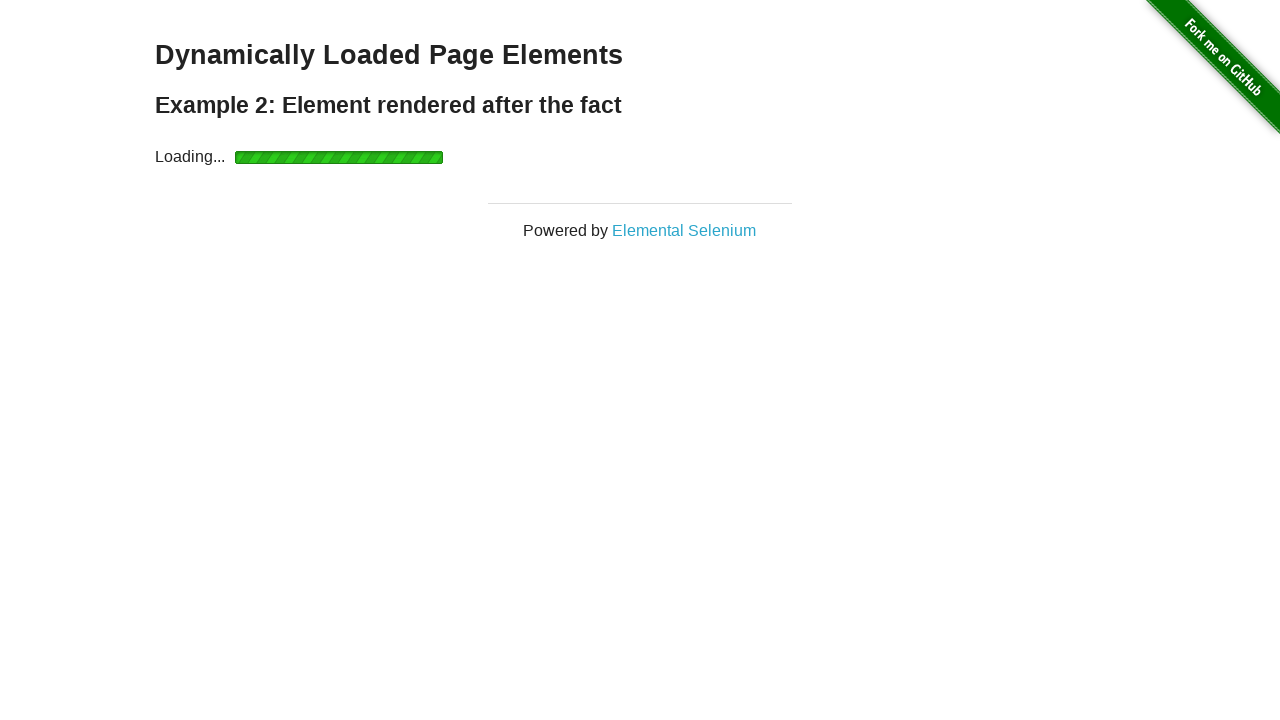

Loading bar completed and finish element became visible
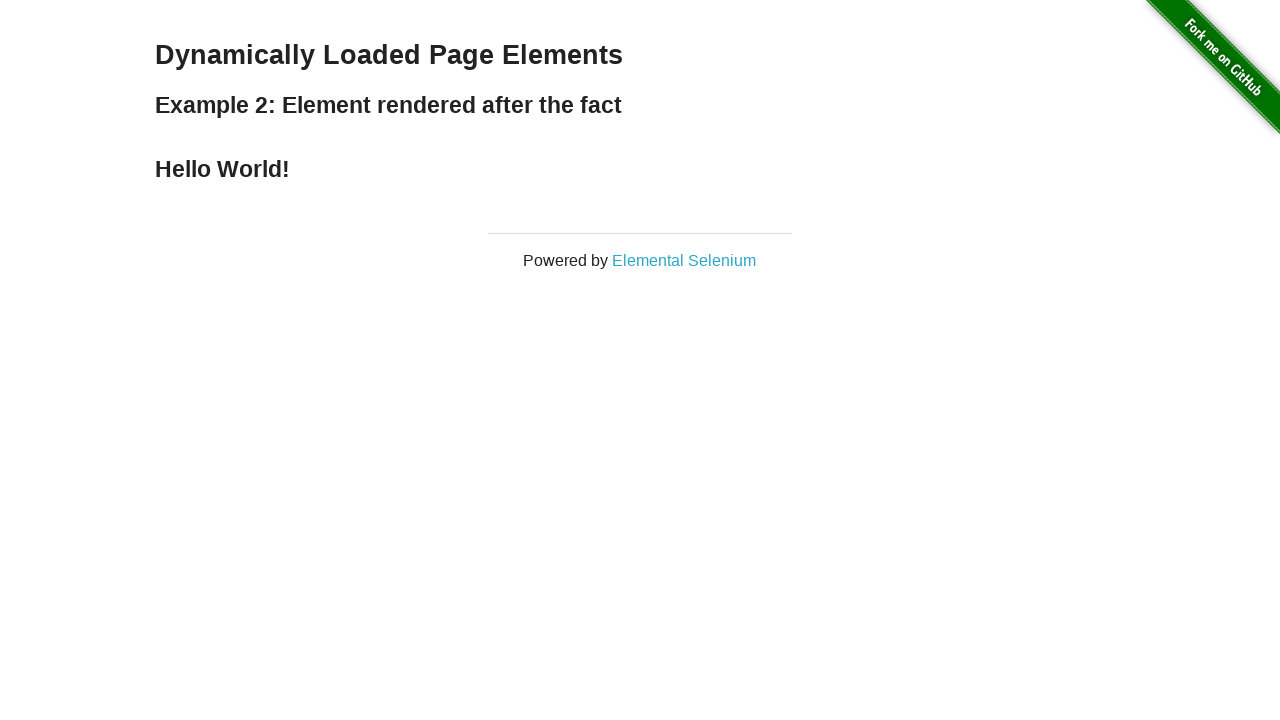

Verified that 'Hello World' finish text is visible
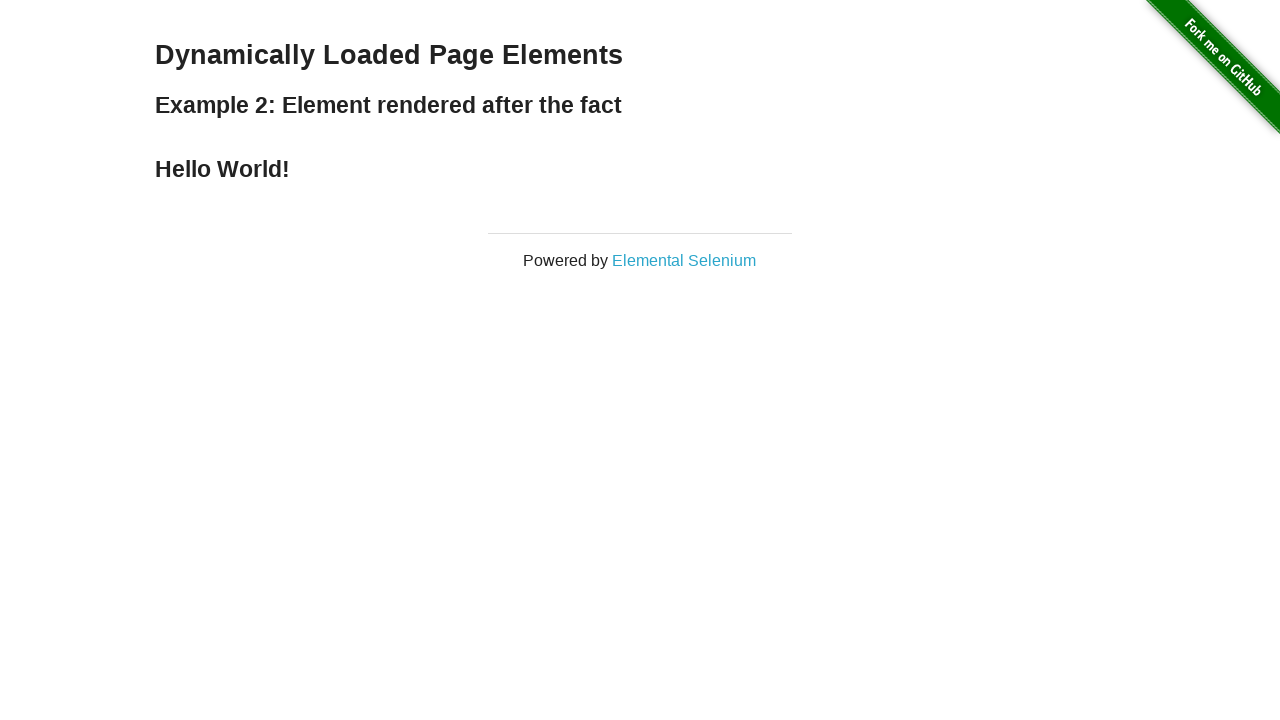

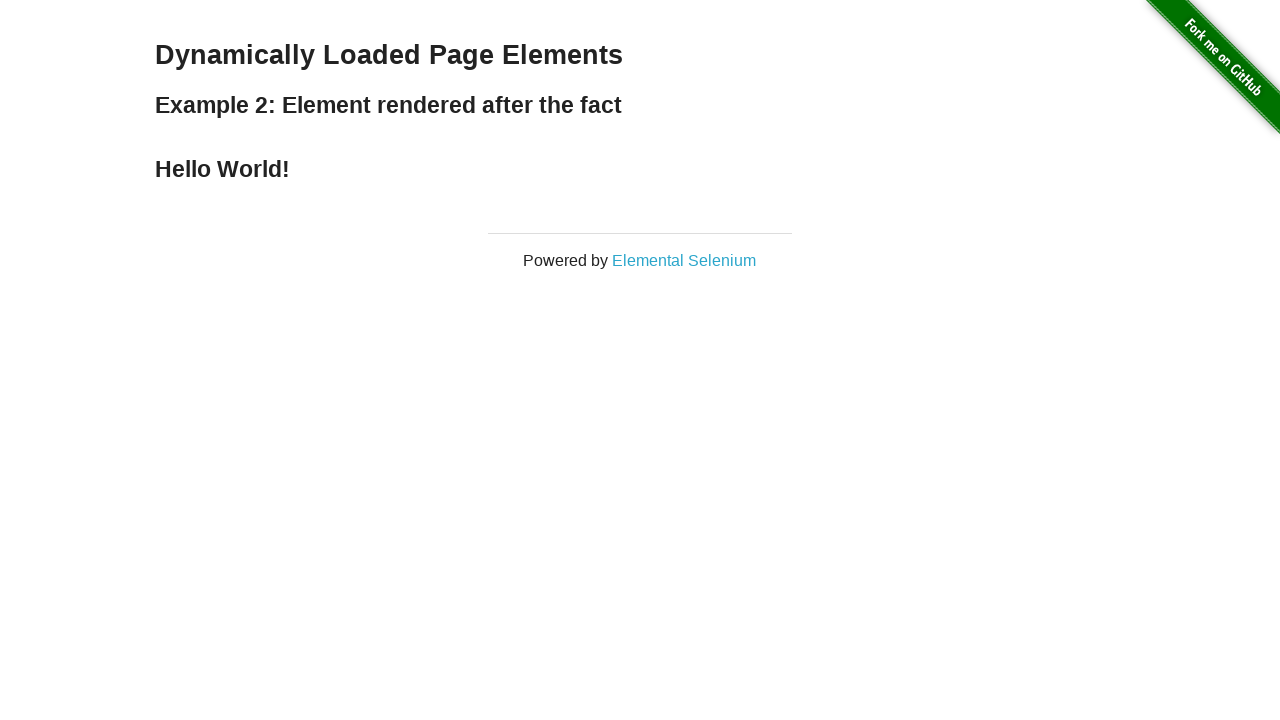